Tests different button click types including double click, right click, and standard left click, verifying the correct message appears for each.

Starting URL: https://demoqa.com/

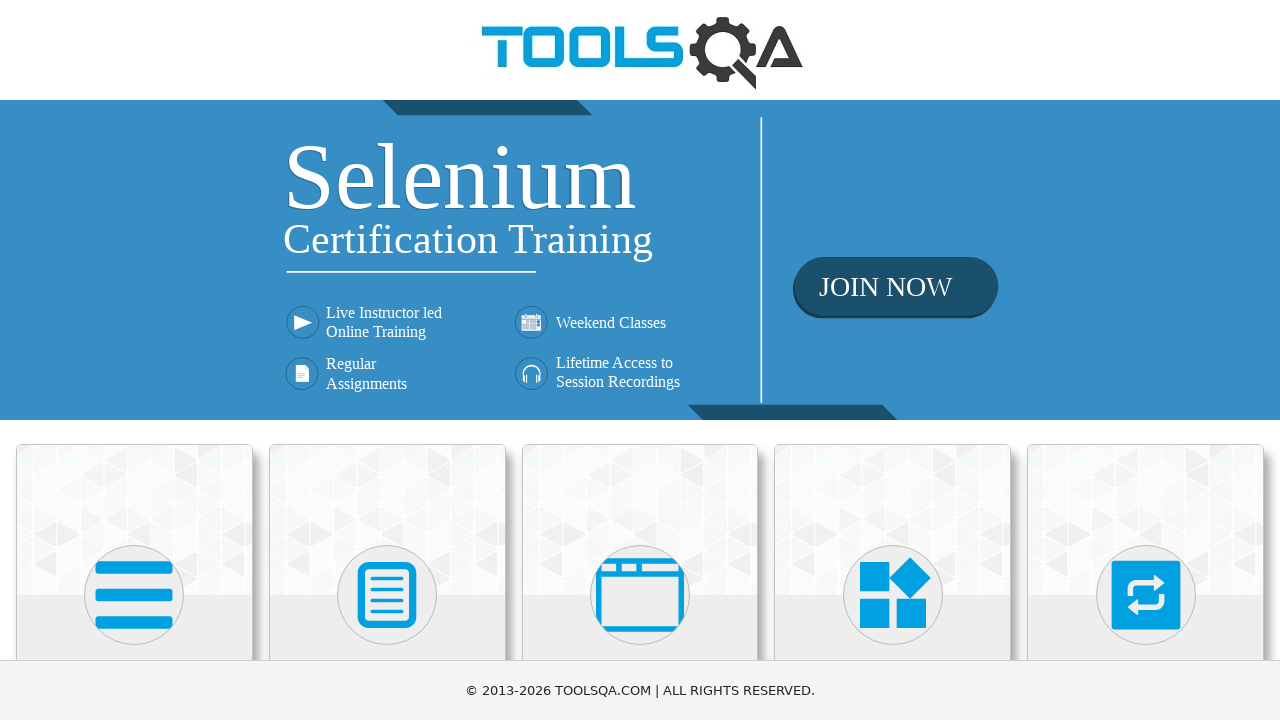

Clicked on Elements card at (134, 520) on xpath=//div[contains(@class, 'top-card') and .//h5[text()='Elements']]
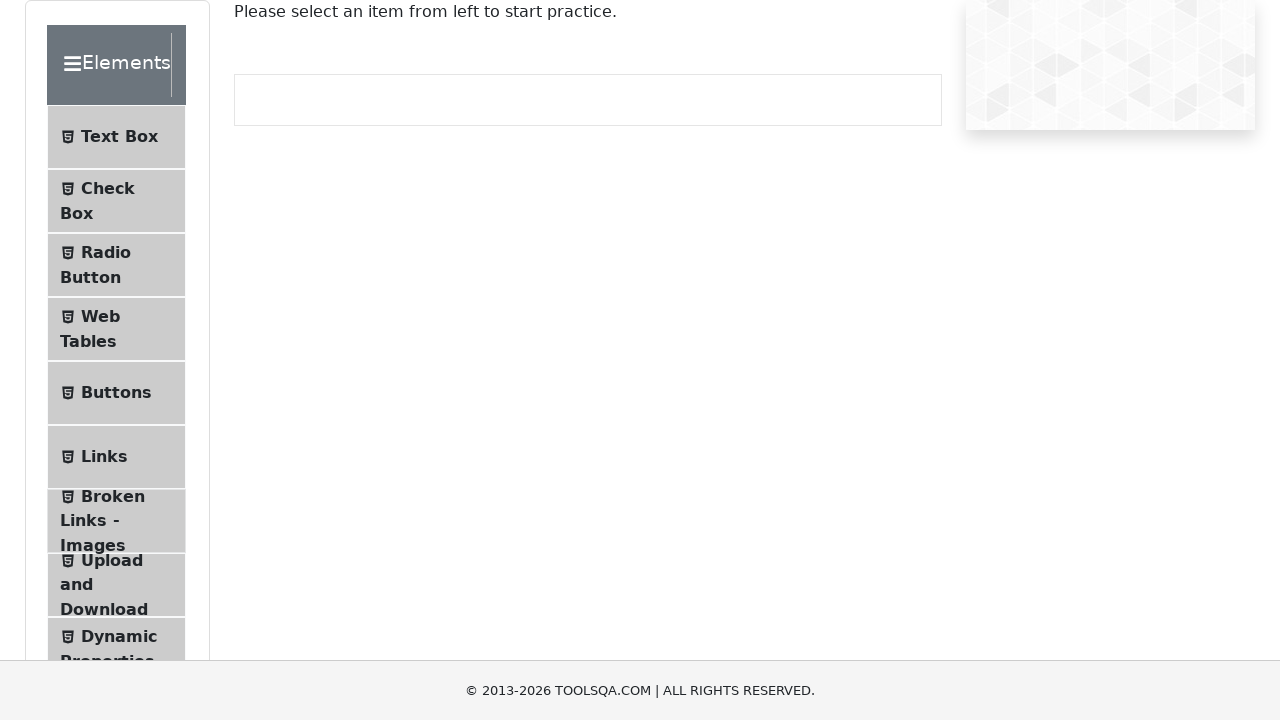

Clicked on Buttons in left panel at (116, 393) on xpath=//li[contains(@class, 'btn-light') and .//span[text()='Buttons']]
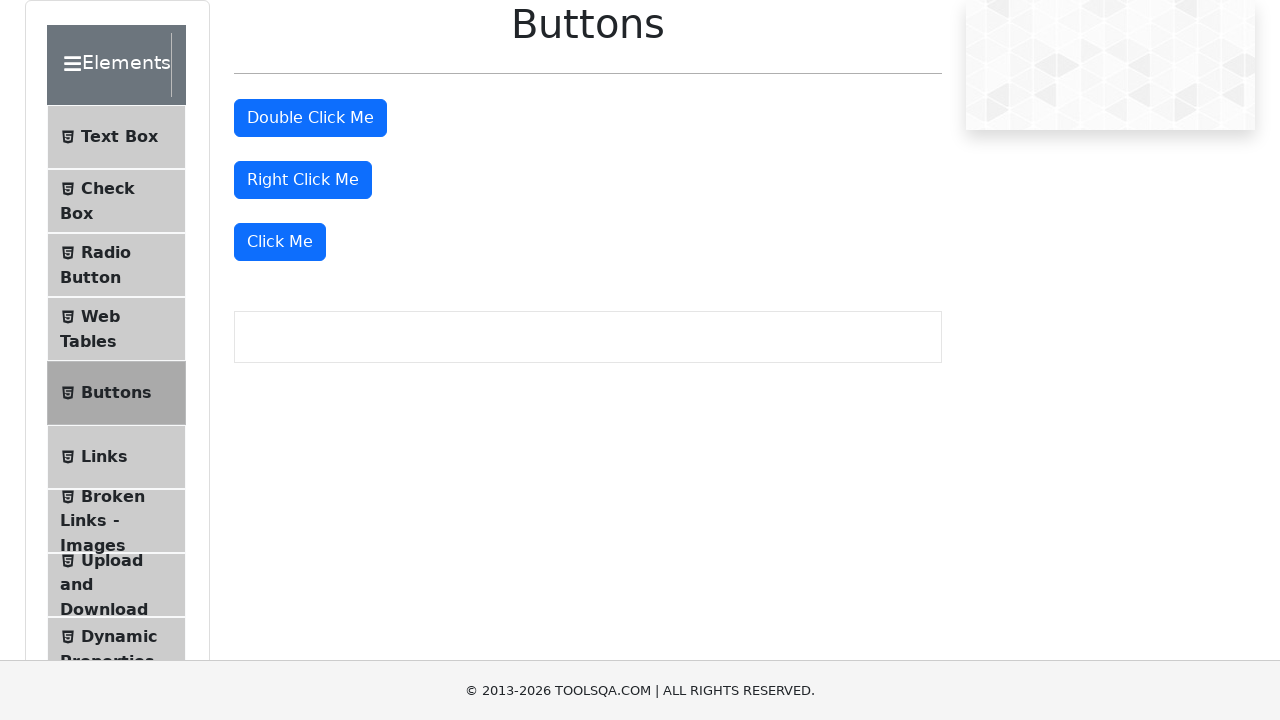

Double clicked the double click button at (310, 118) on #doubleClickBtn
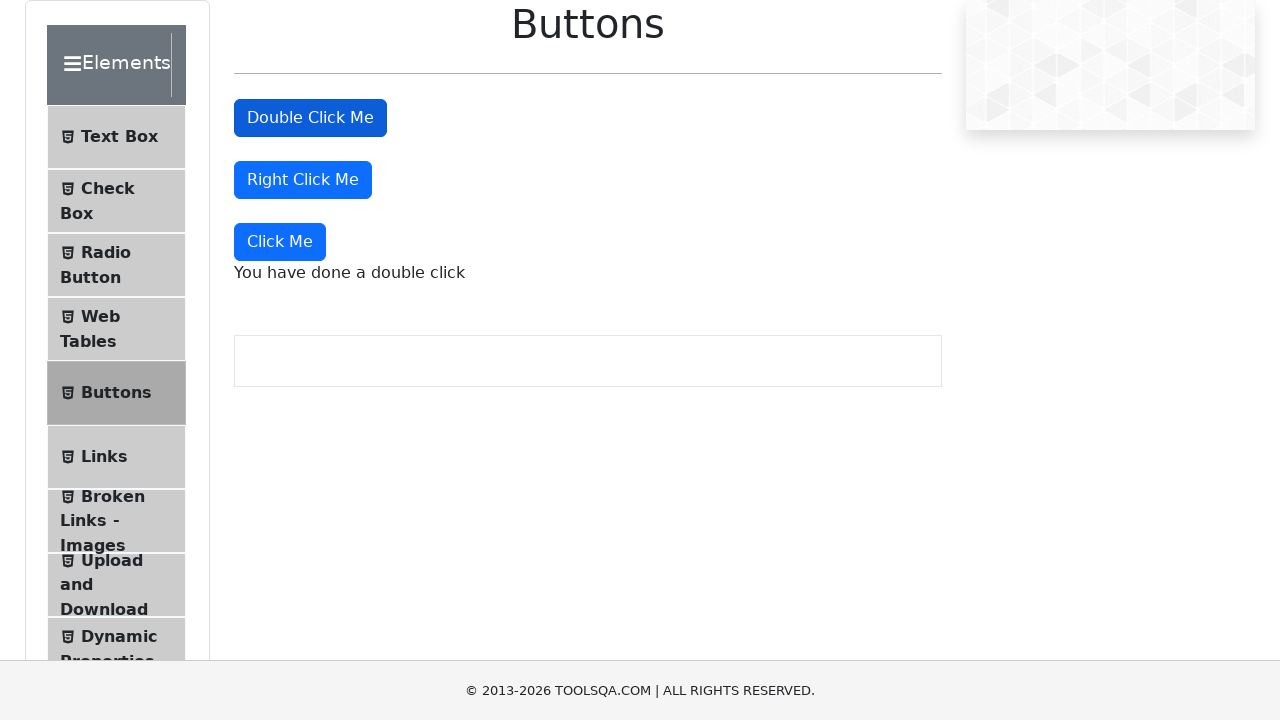

Double click message appeared
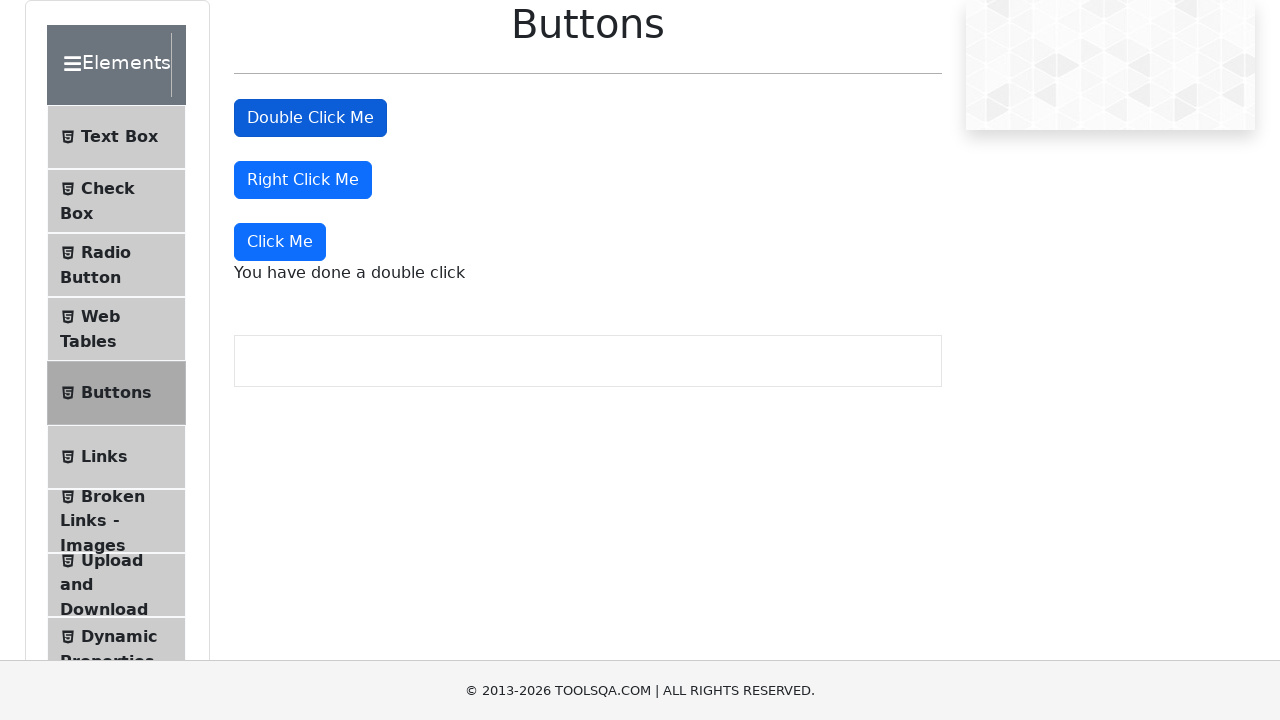

Right clicked the right click button at (303, 180) on #rightClickBtn
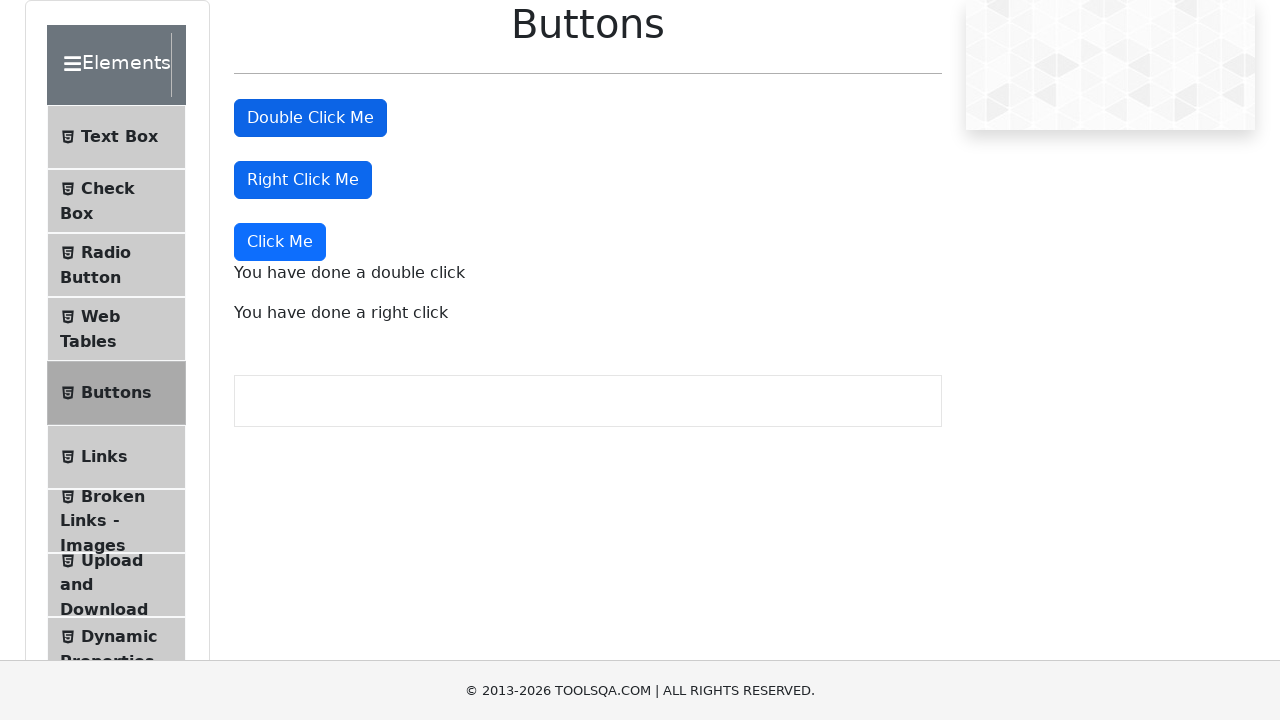

Right click message appeared
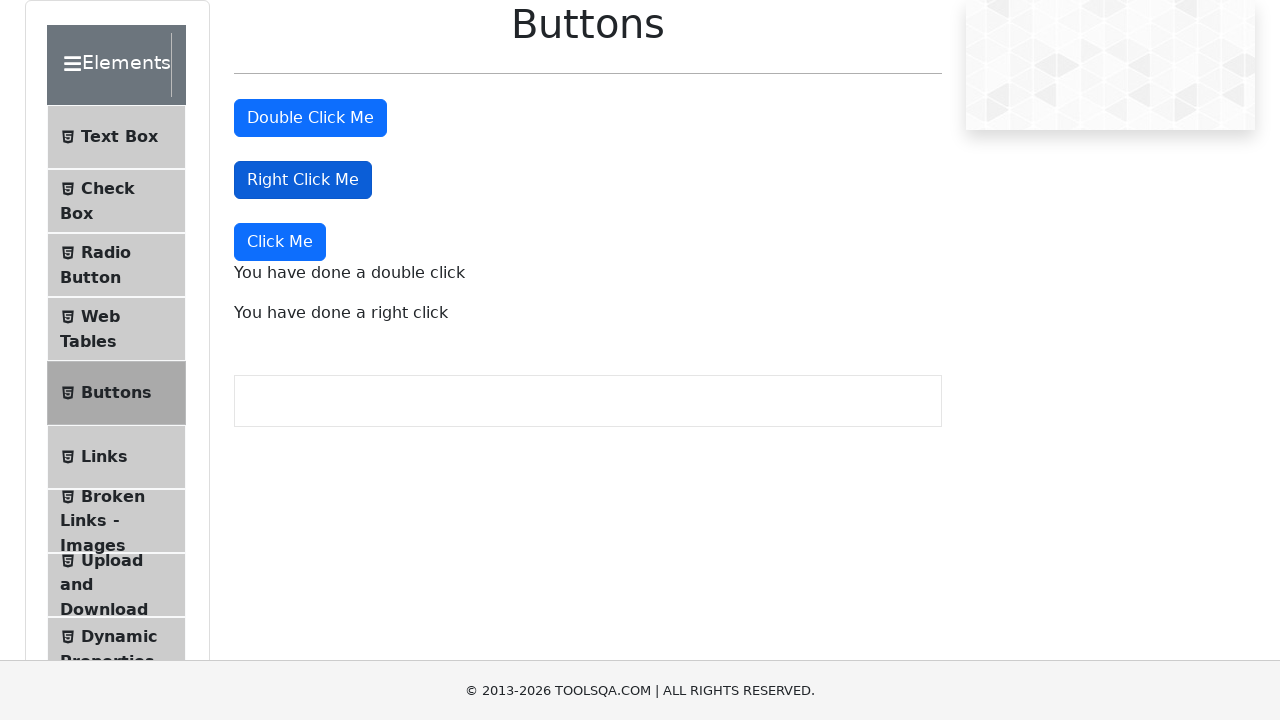

Left clicked the Click Me button at (280, 242) on button[class='btn btn-primary']:text-is('Click Me')
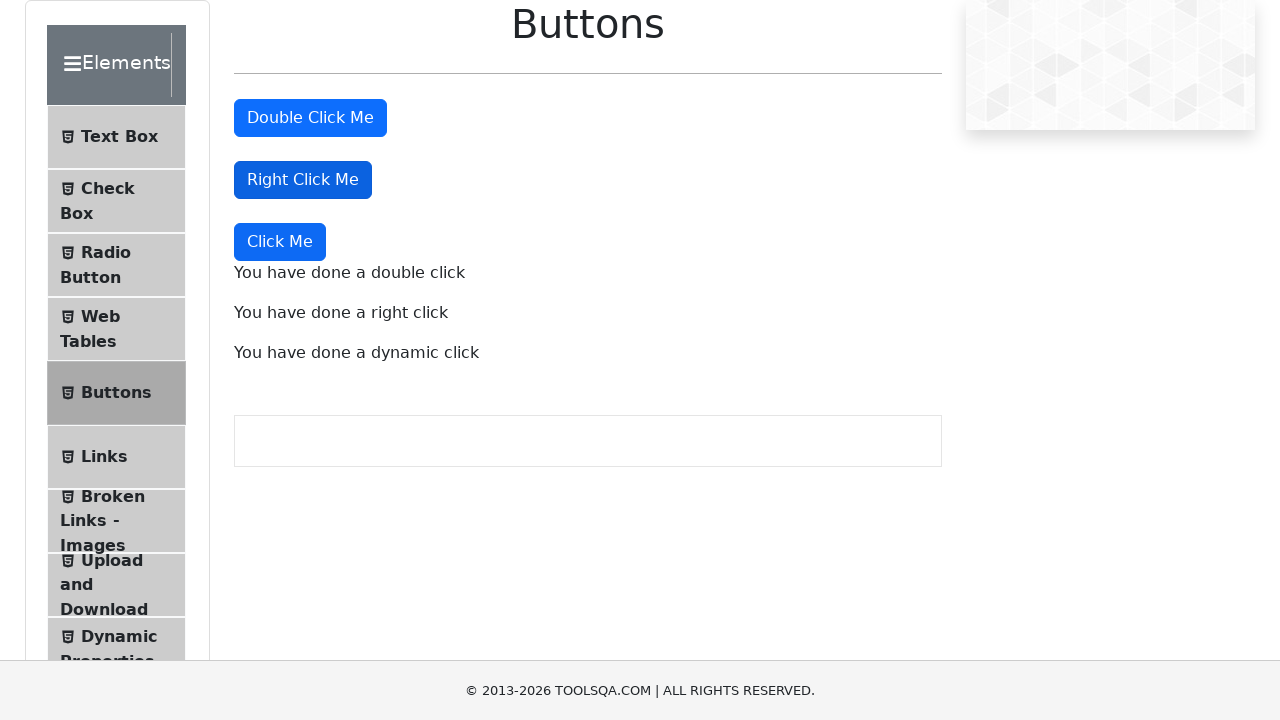

Dynamic click message appeared
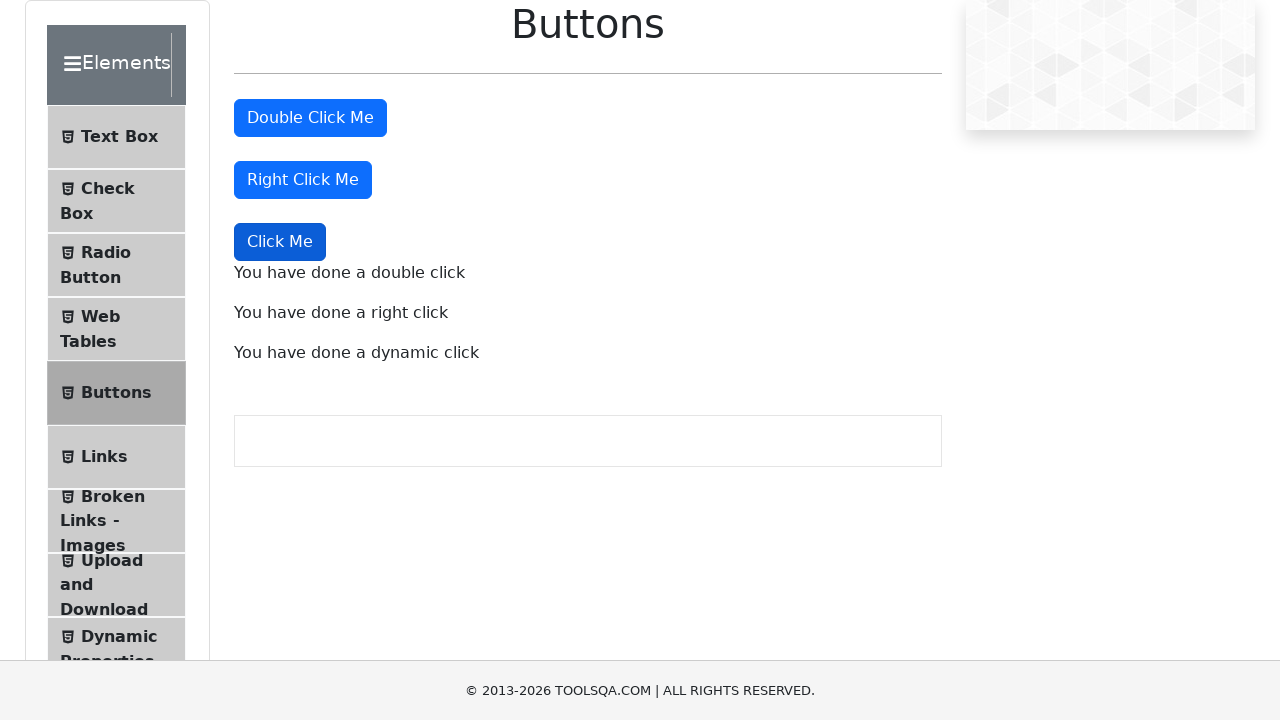

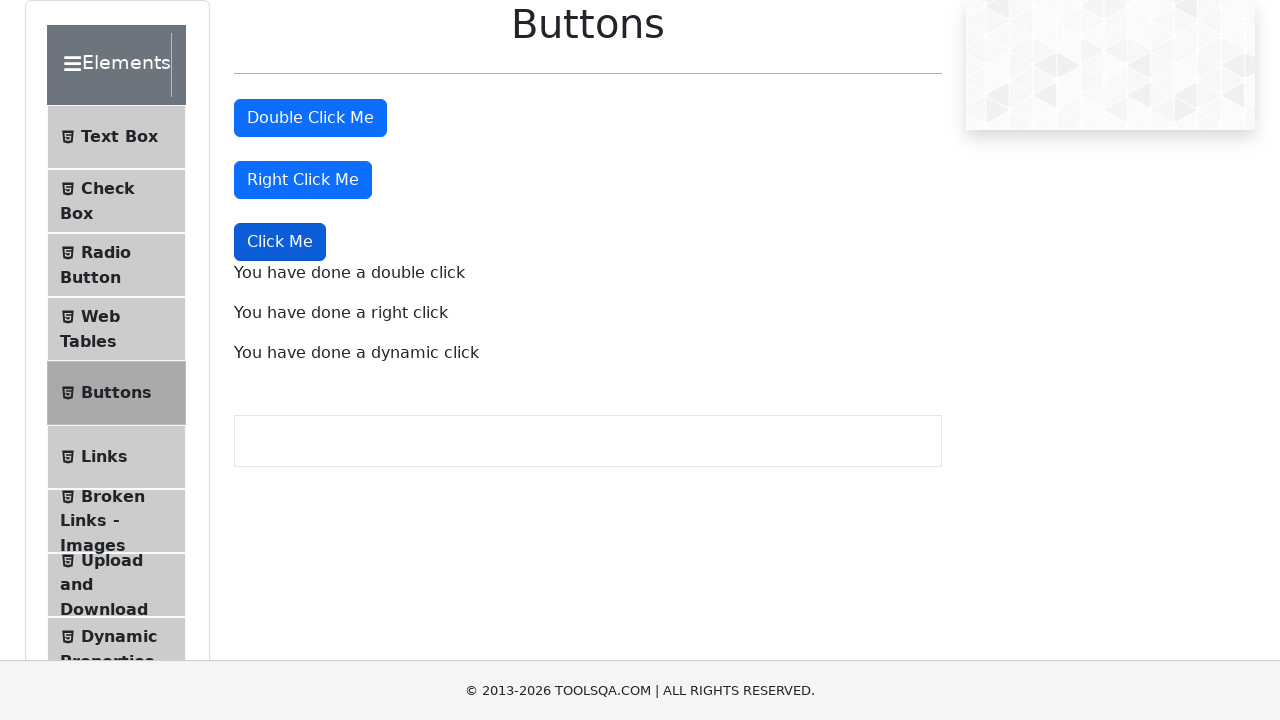